Tests a wait scenario by clicking a verify button and checking that a success message appears

Starting URL: http://suninjuly.github.io/wait2.html

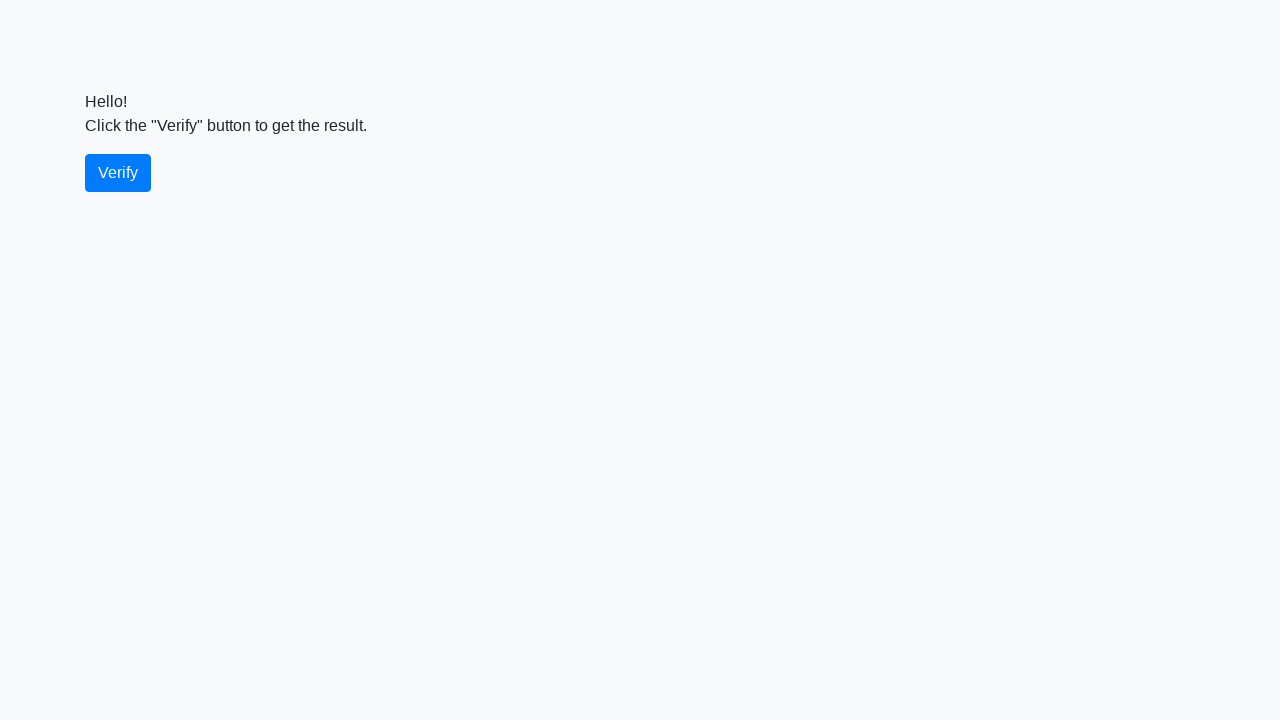

Clicked the verify button at (118, 173) on #verify
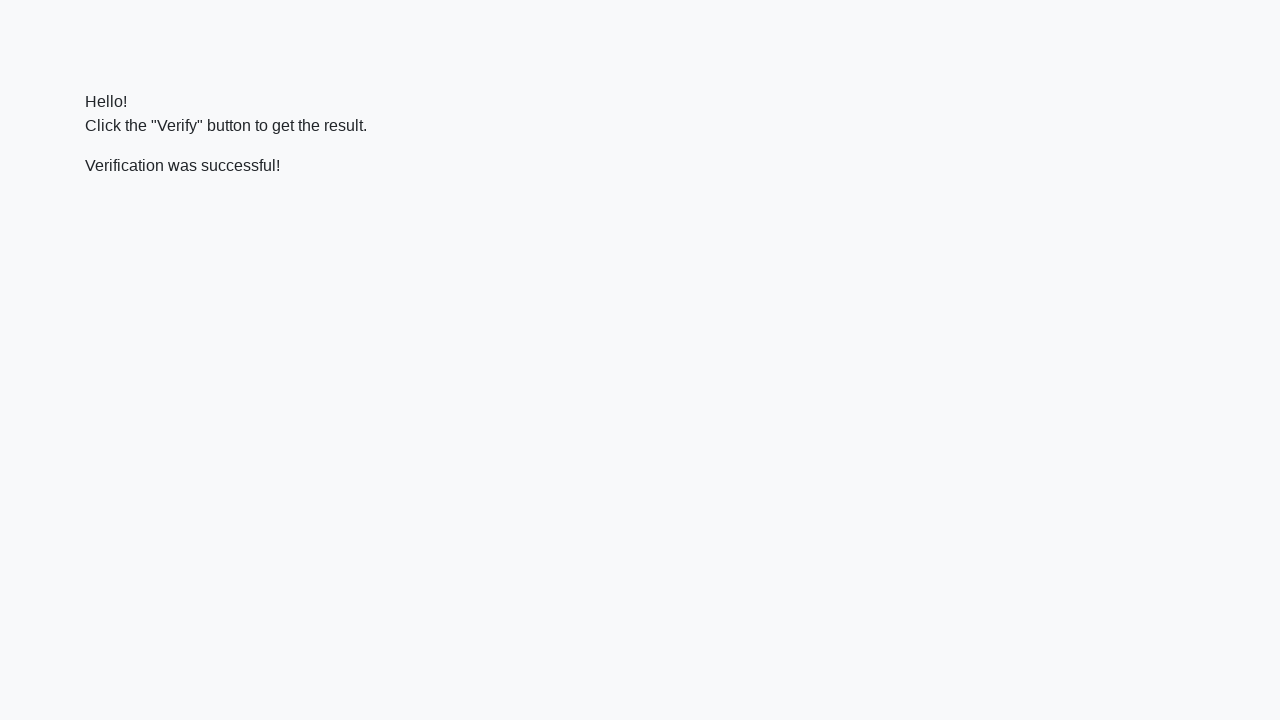

Located the verify message element
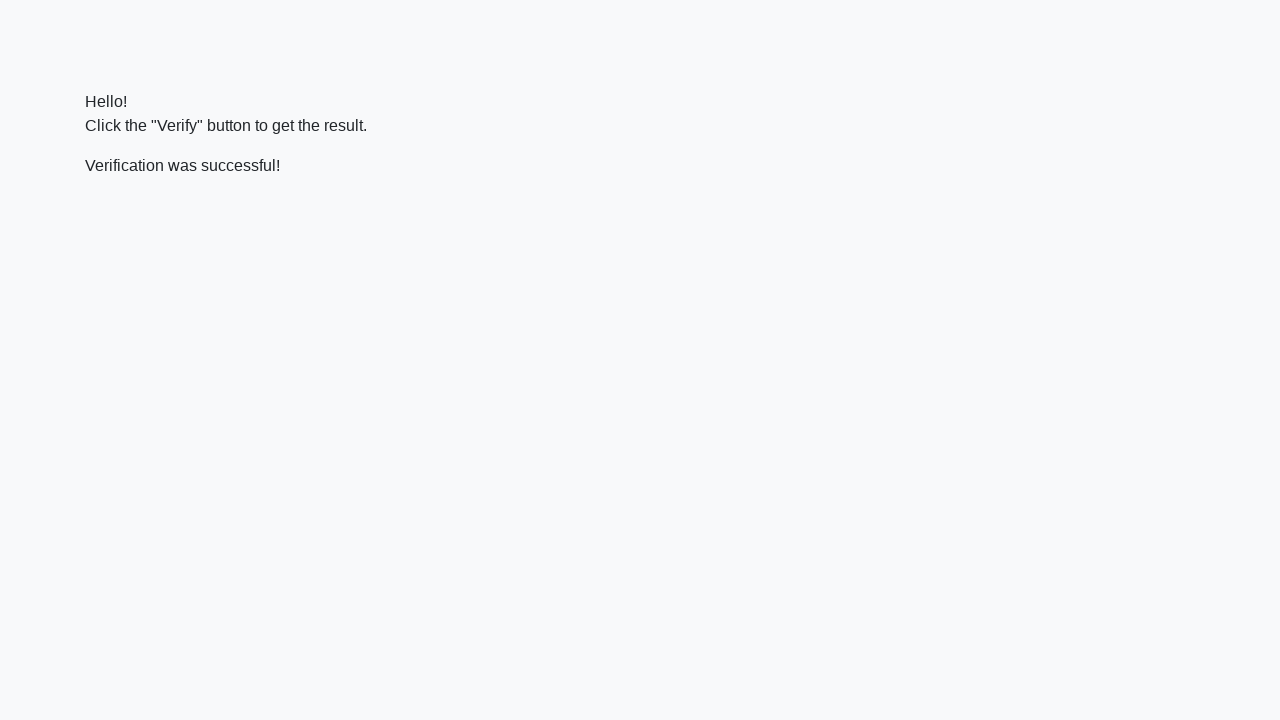

Success message appeared
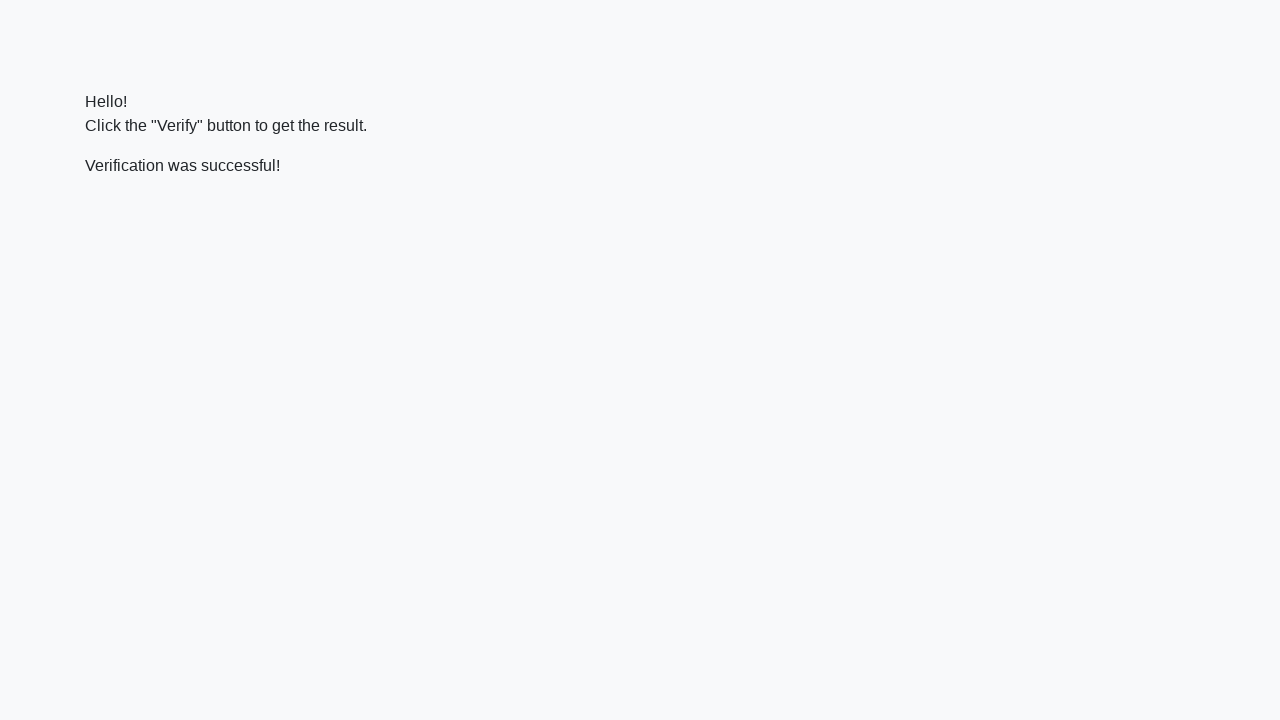

Verified that success message contains 'successful'
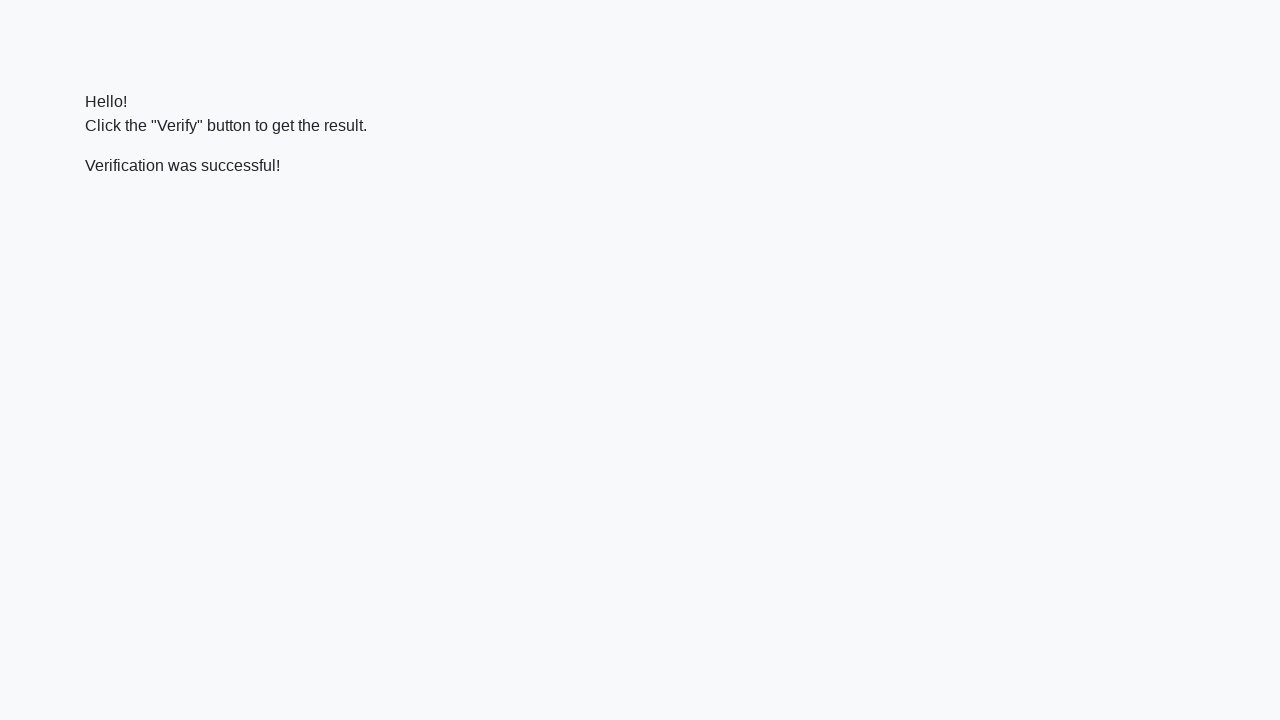

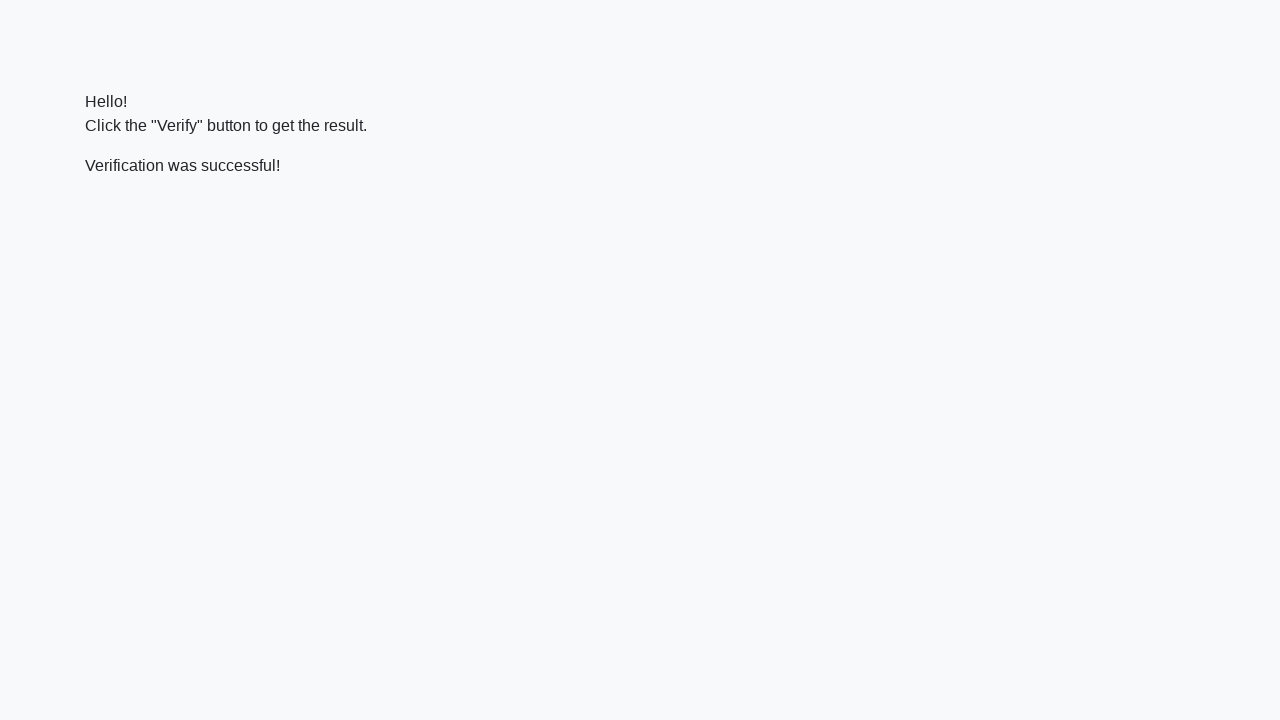